Tests file upload functionality on a demo site by uploading a file and verifying it appears in the uploaded files list

Starting URL: https://davidwalsh.name/demo/multiple-file-upload.php

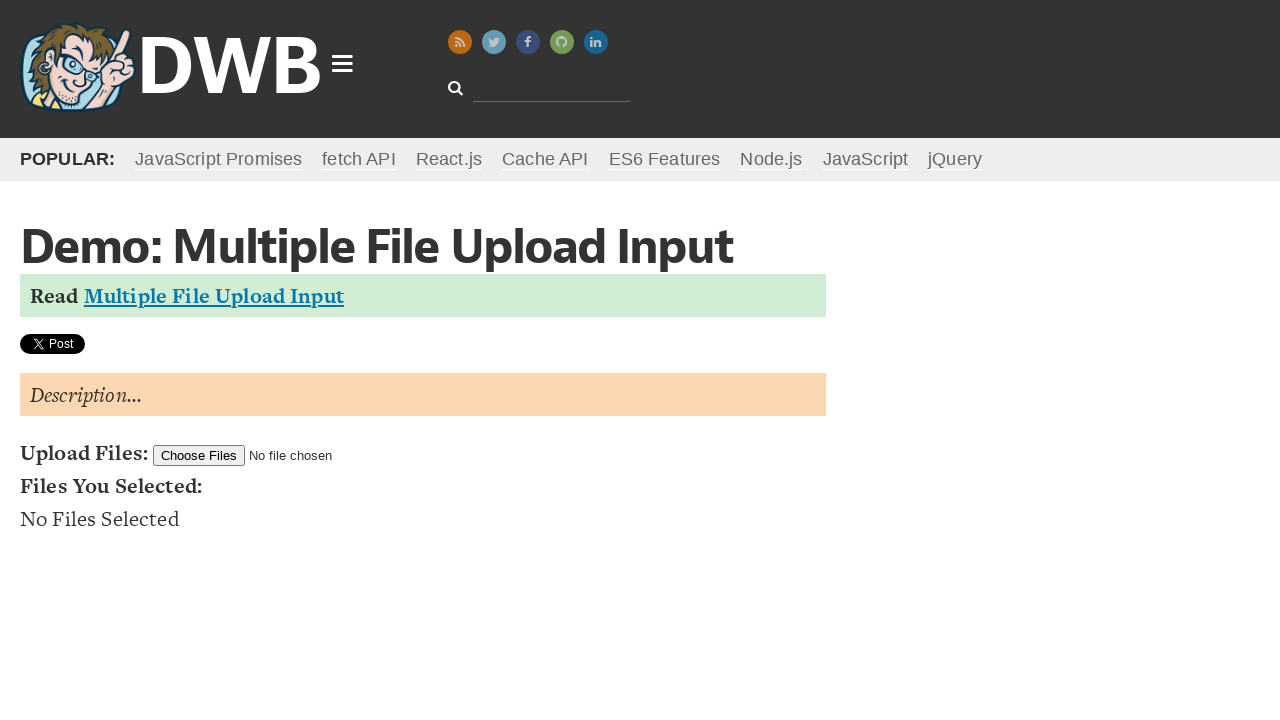

File input field became visible
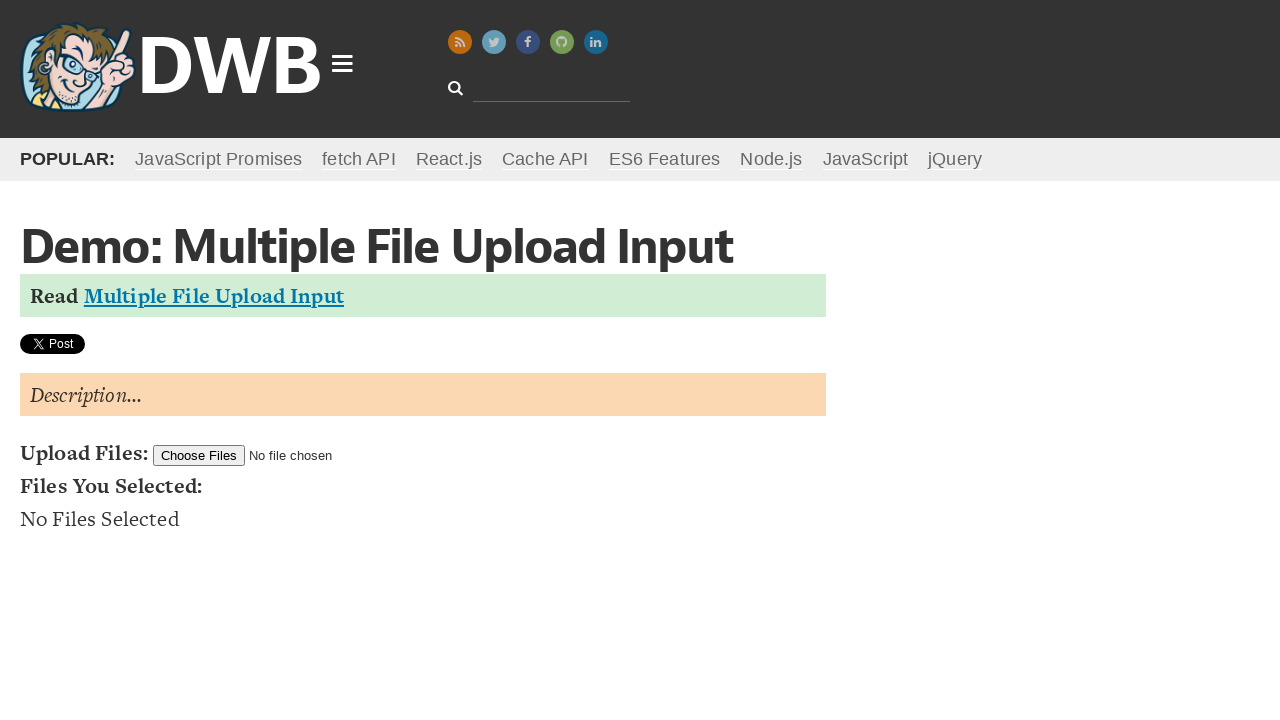

Uploaded test_document.txt file to file input
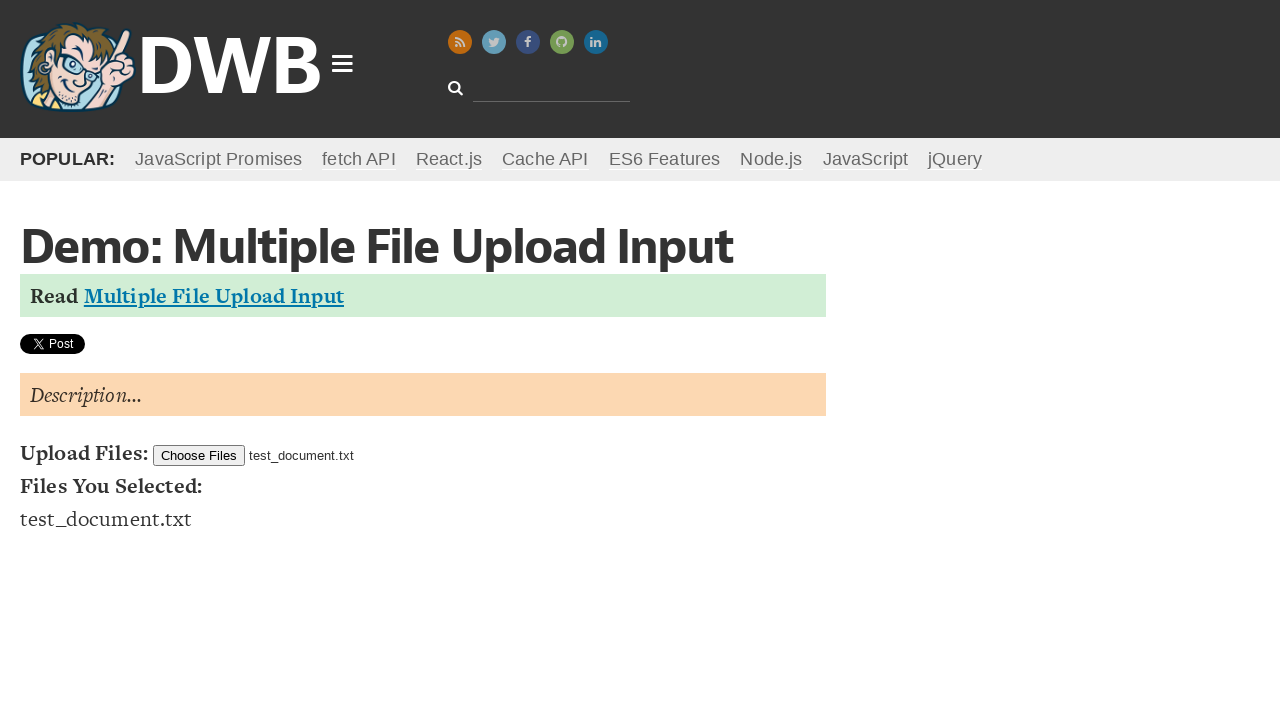

Uploaded file appeared in the file list
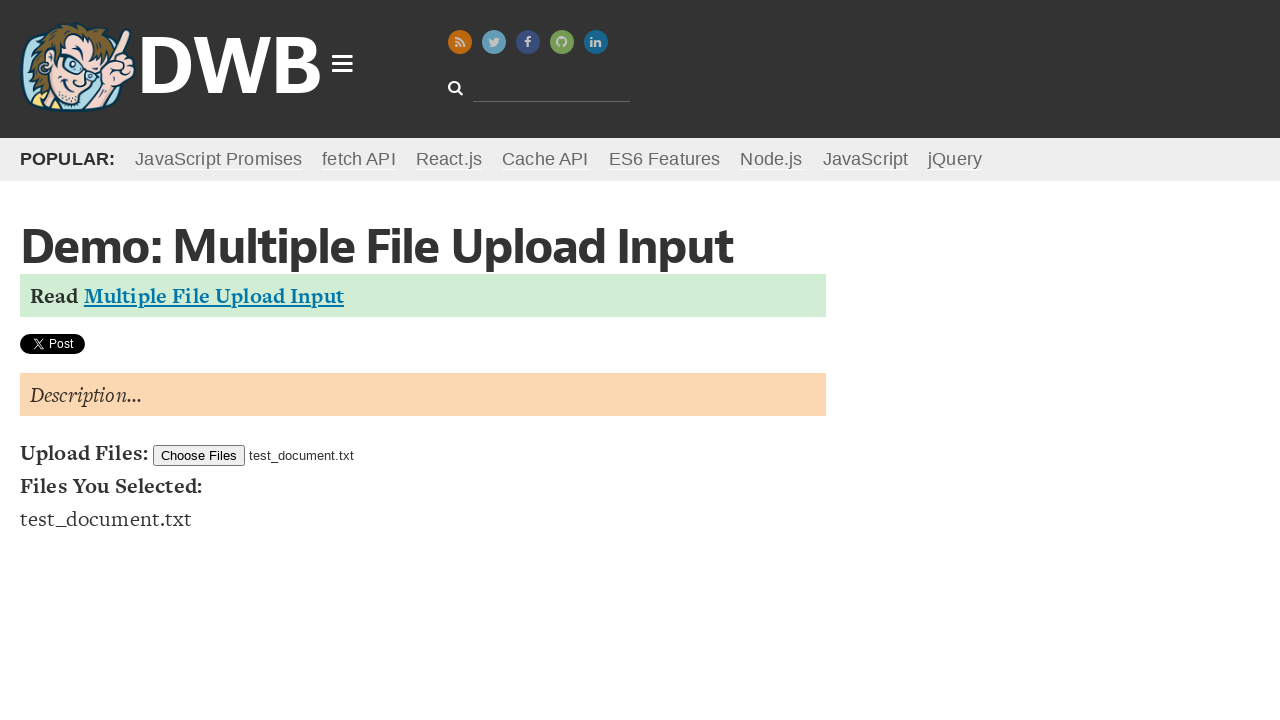

Verified test_document.txt appears in the uploaded files list
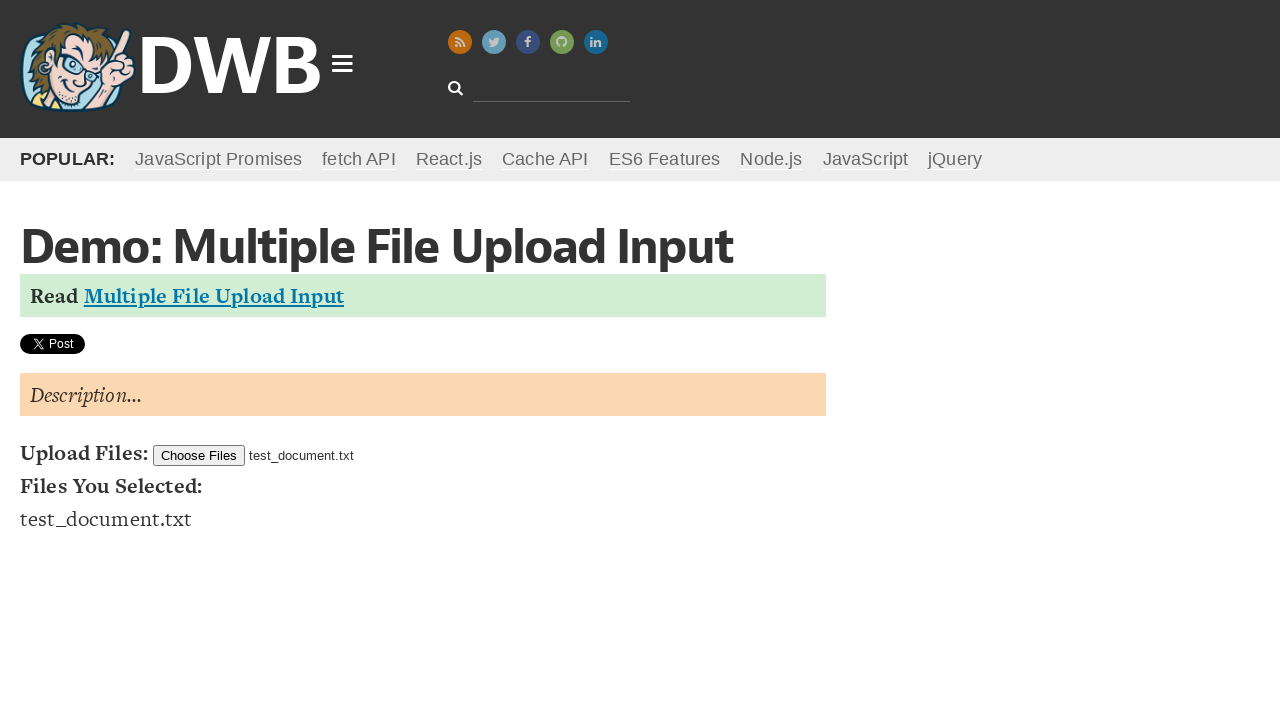

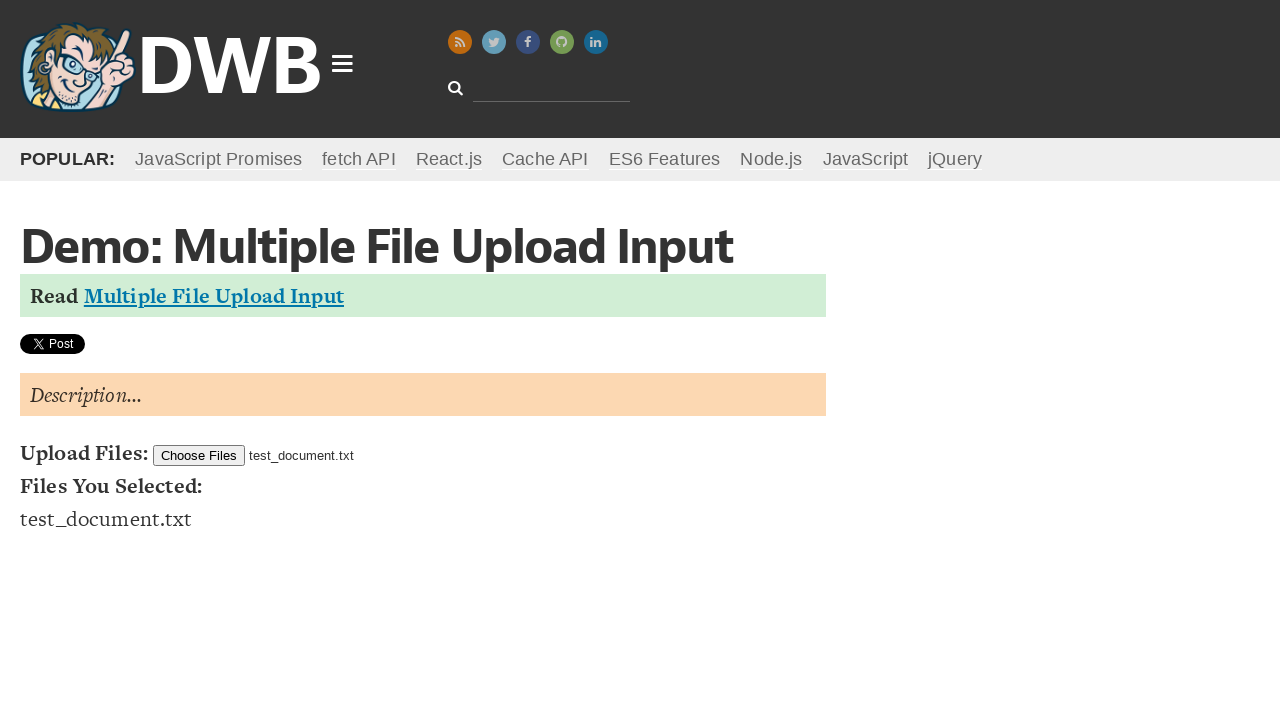